Tests the "Not Found" (invalid URL) link functionality by clicking it and verifying the response status message appears

Starting URL: https://demoqa.com/links

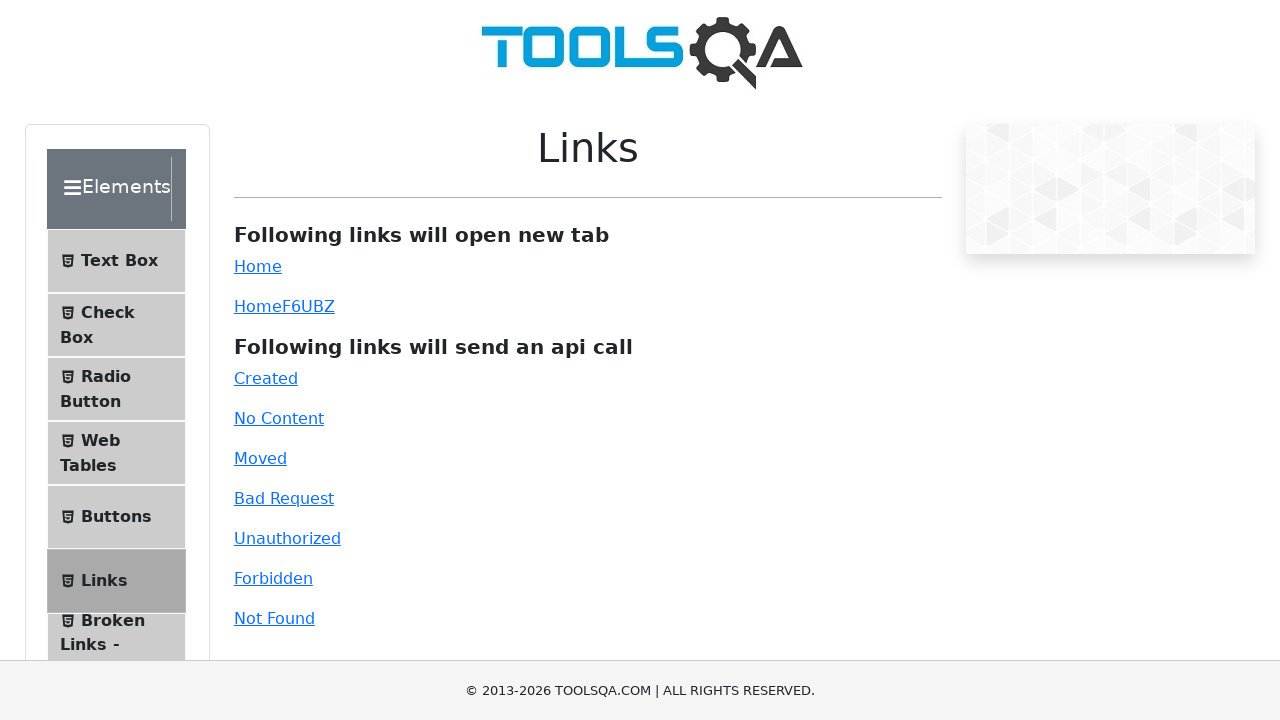

Clicked the 'Not Found' (invalid URL) link at (274, 618) on #invalid-url
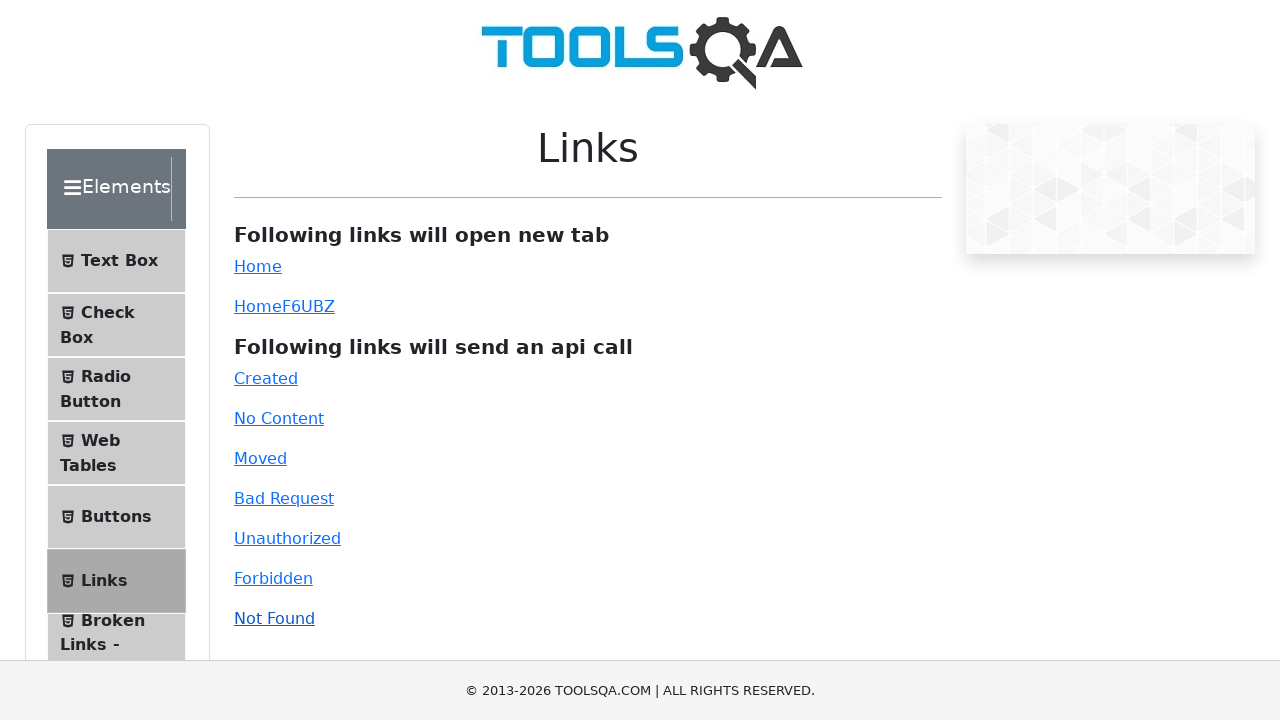

Response status message appeared after clicking invalid URL link
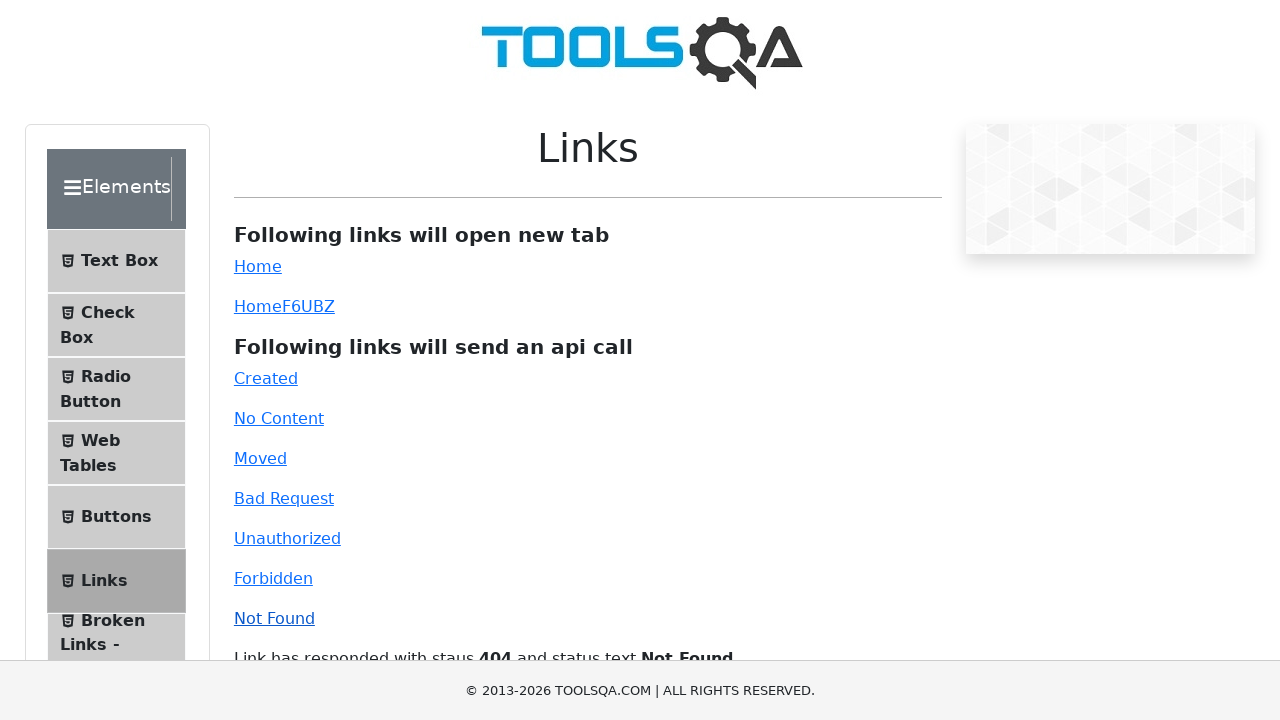

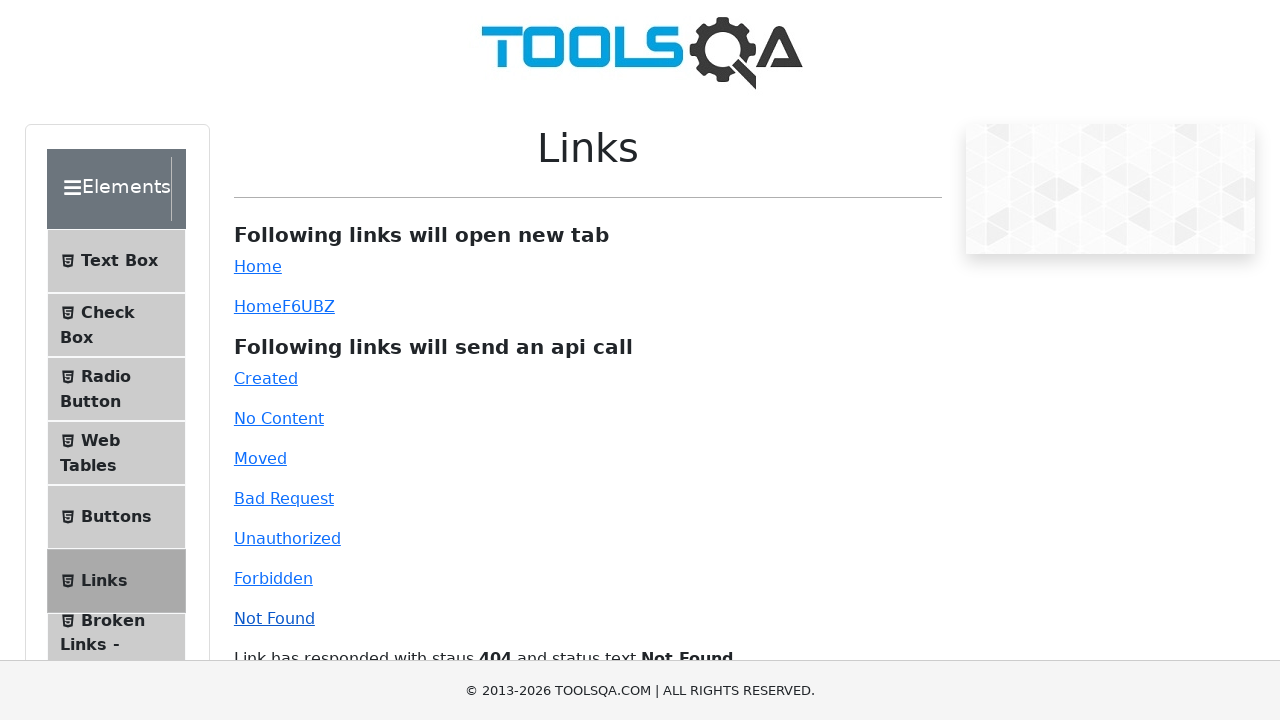